Tests that the Playwright homepage has "Playwright" in the title and that the "Get started" link navigates to the intro page

Starting URL: https://playwright.dev

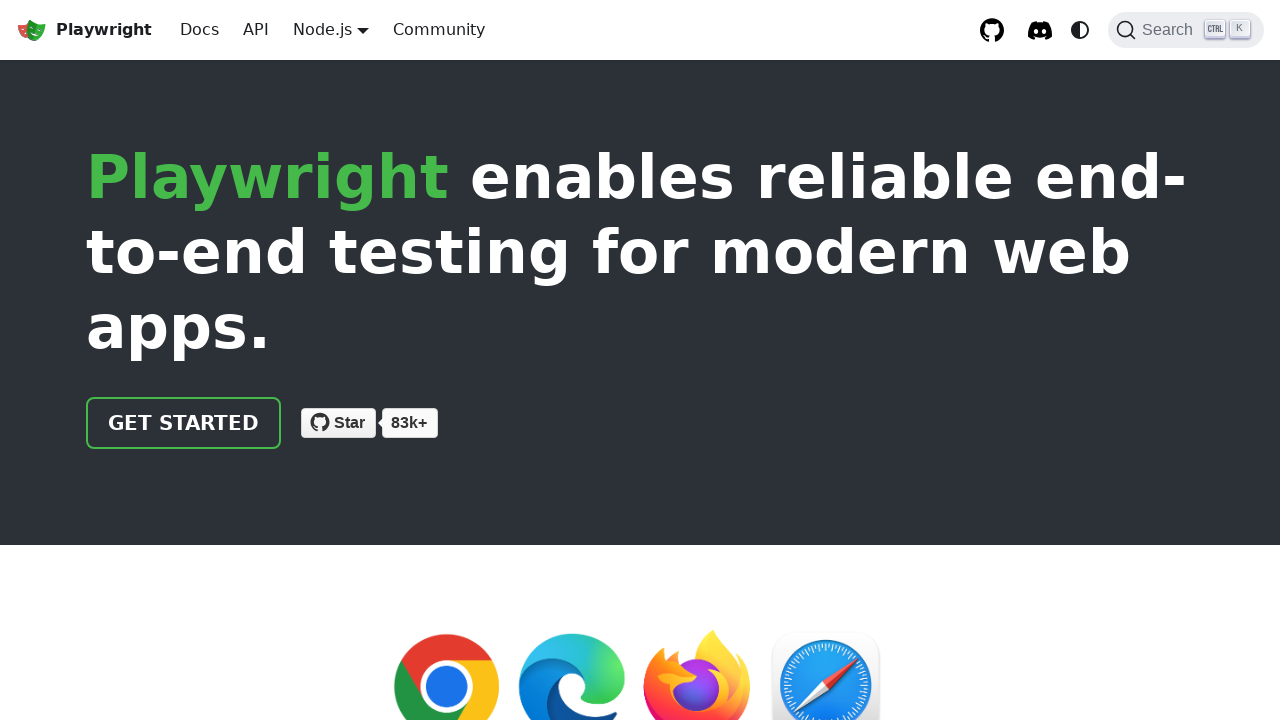

Verified page title contains 'Playwright'
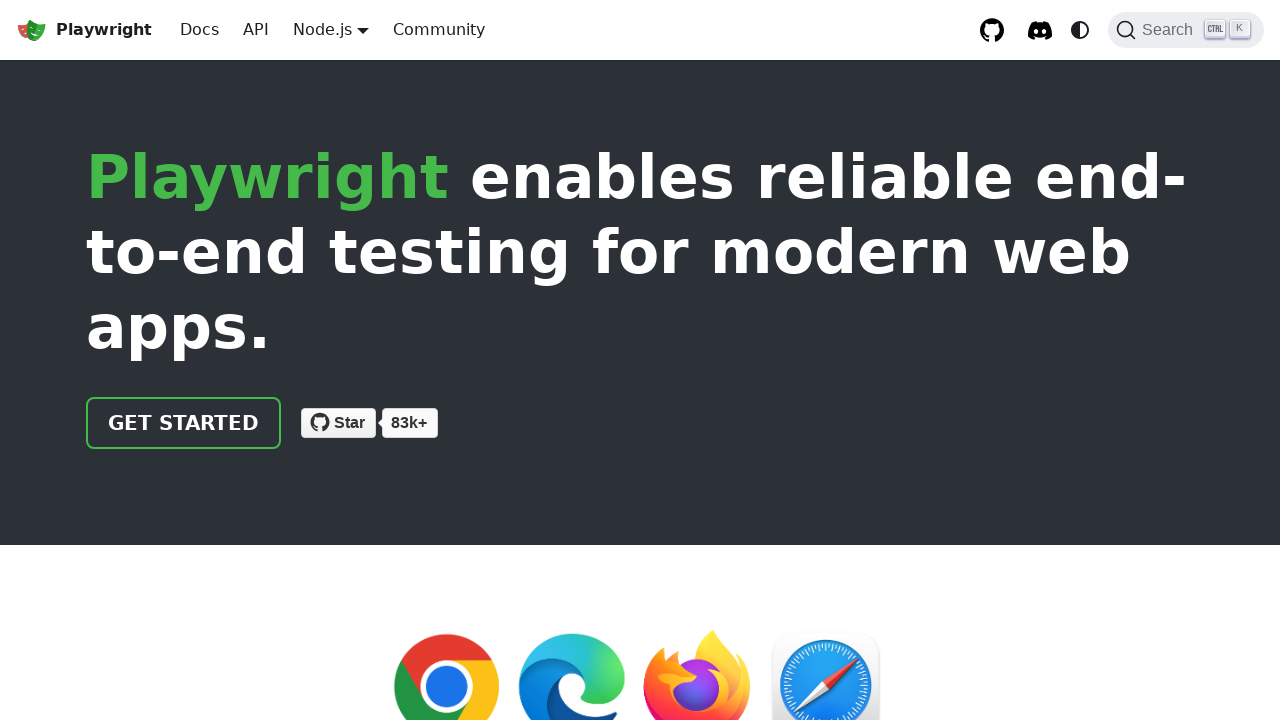

Located 'Get started' link
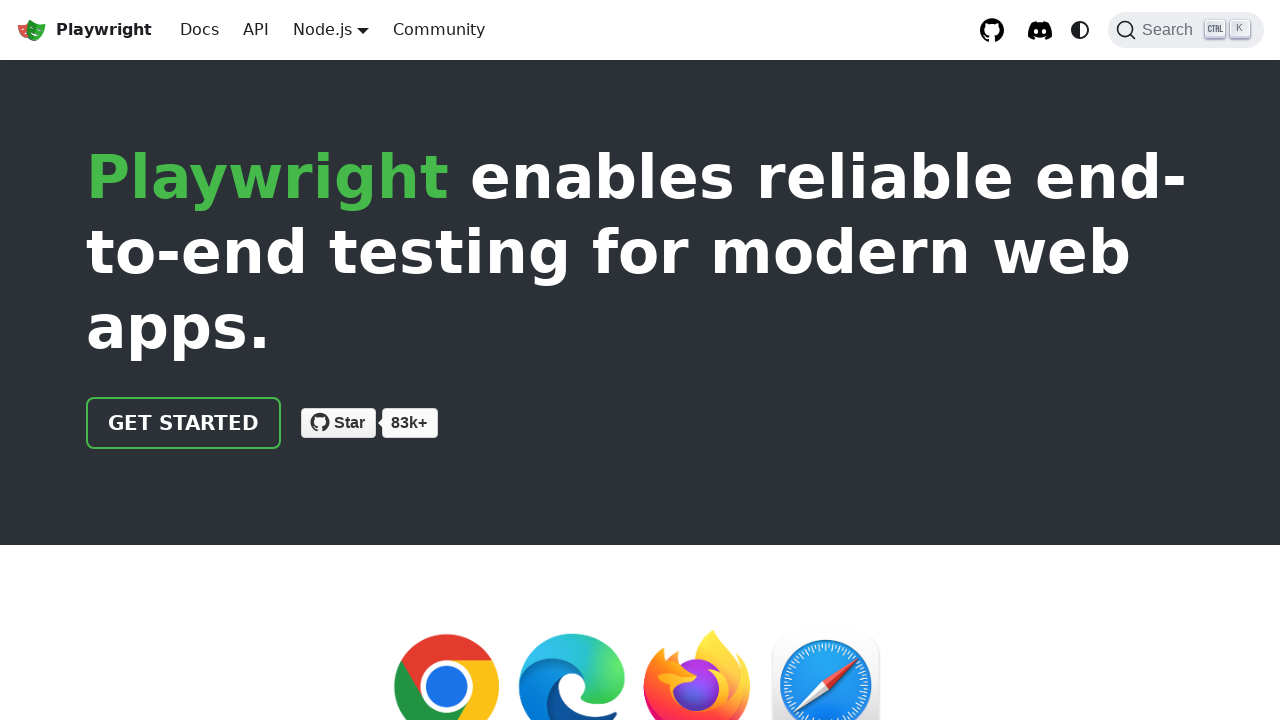

Verified 'Get started' link has href '/docs/intro'
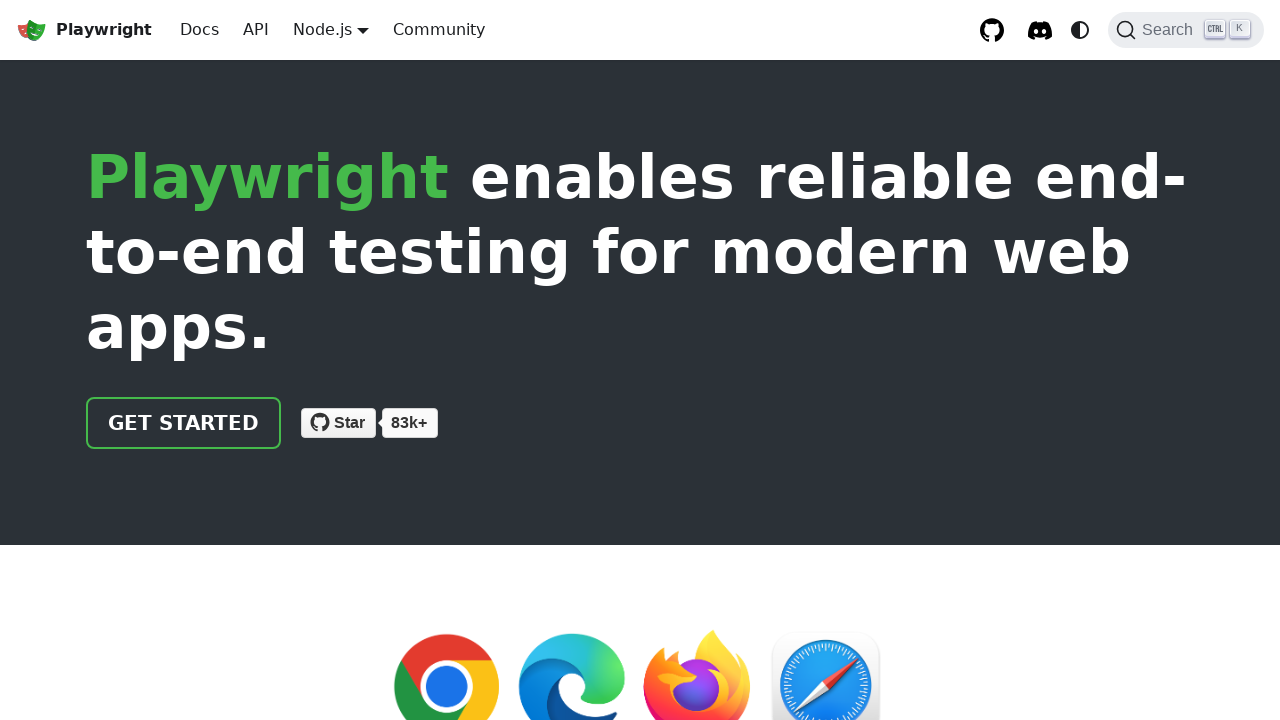

Clicked 'Get started' link at (184, 423) on internal:role=link[name="Get started"i]
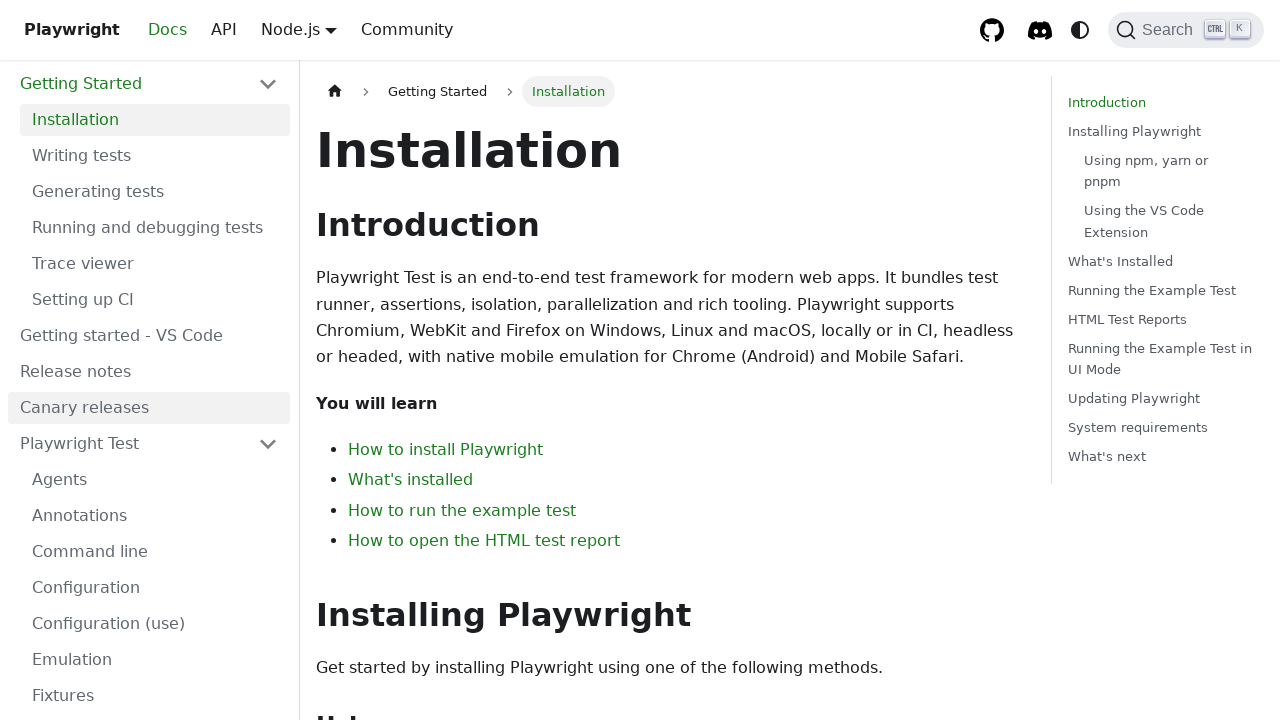

Verified page URL contains 'intro'
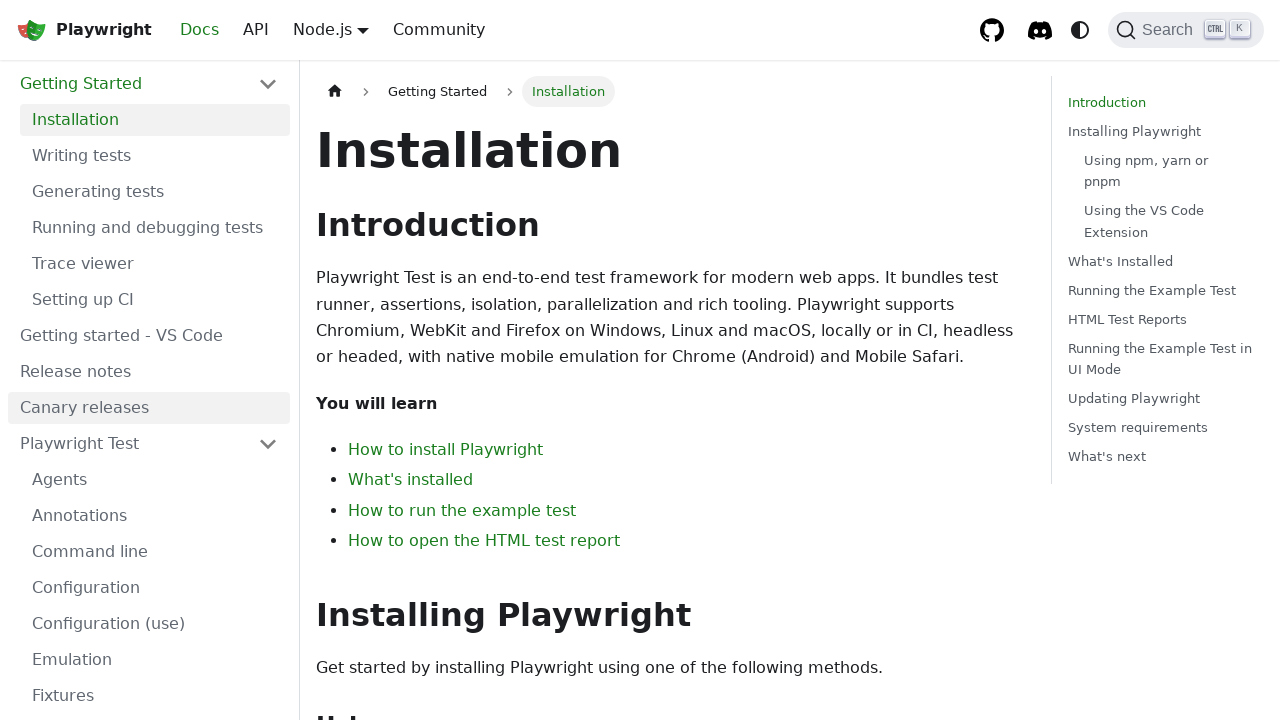

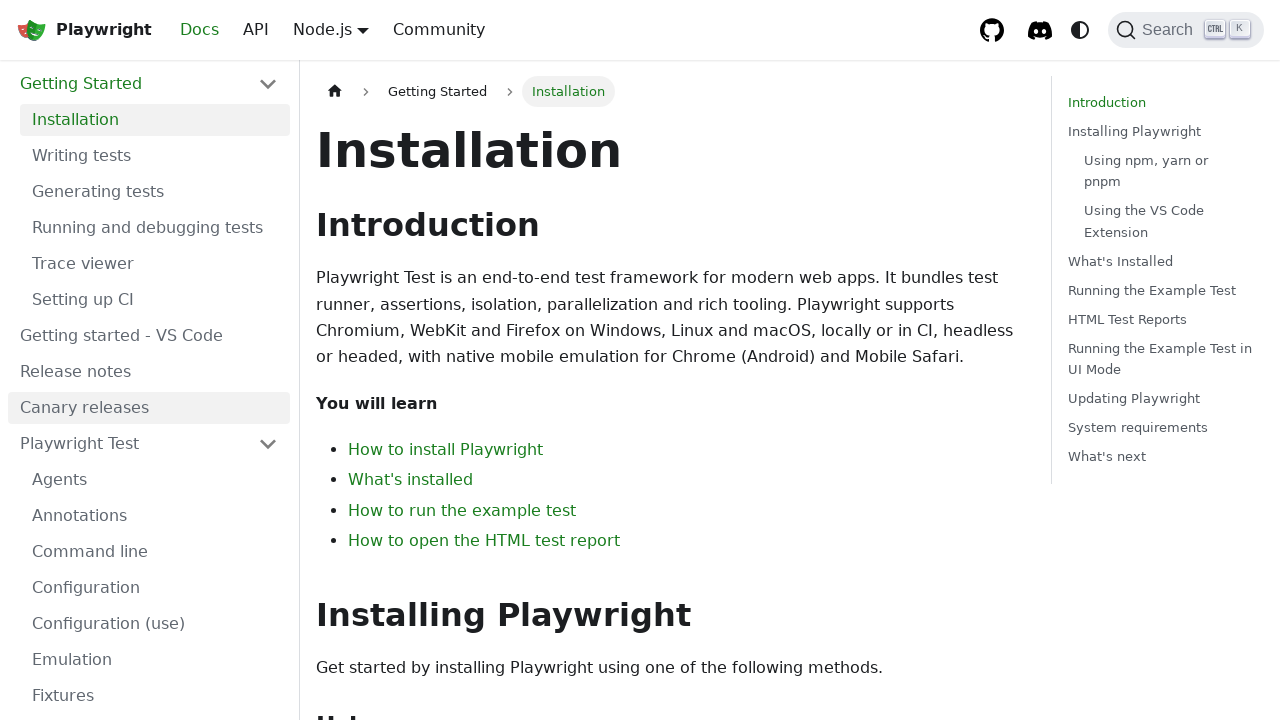